Tests the Home And Away logo/button by clicking it and verifying navigation to home page

Starting URL: https://ancabota09.wixsite.com/intern

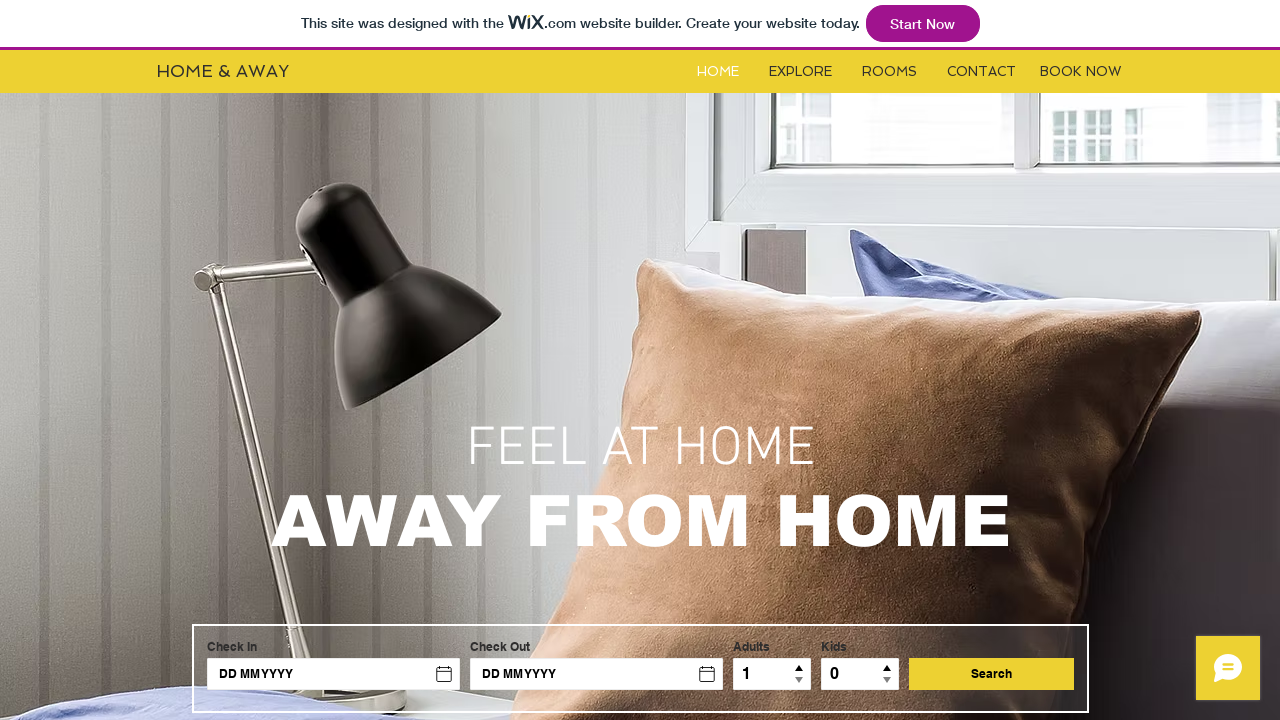

Clicked Home And Away logo/button at (222, 71) on #i6ksxrtk > h1 > a
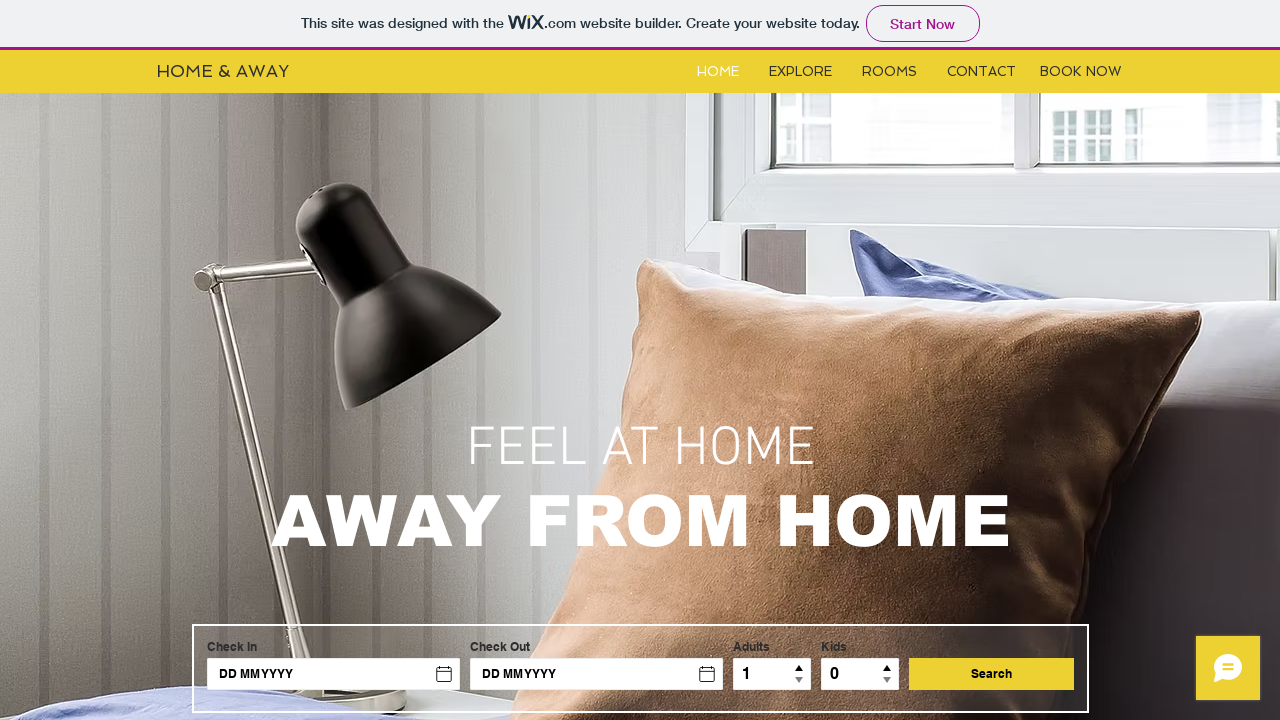

Page loaded after clicking Home And Away button
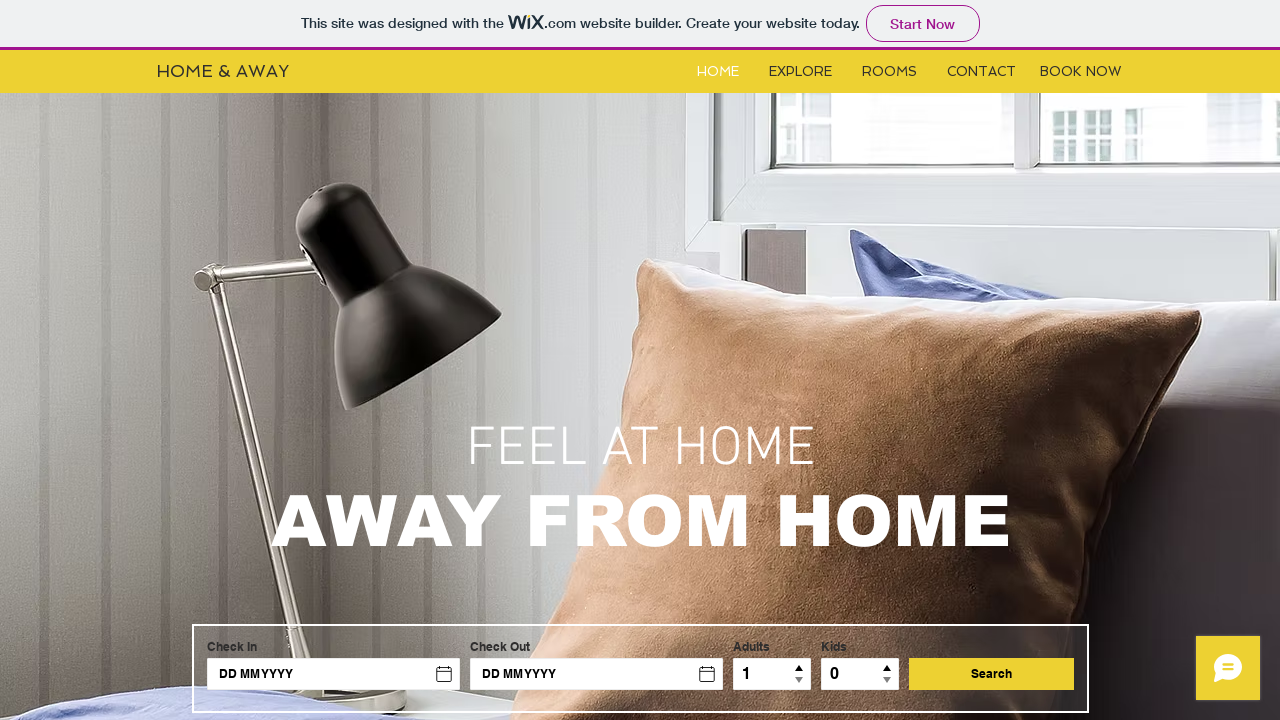

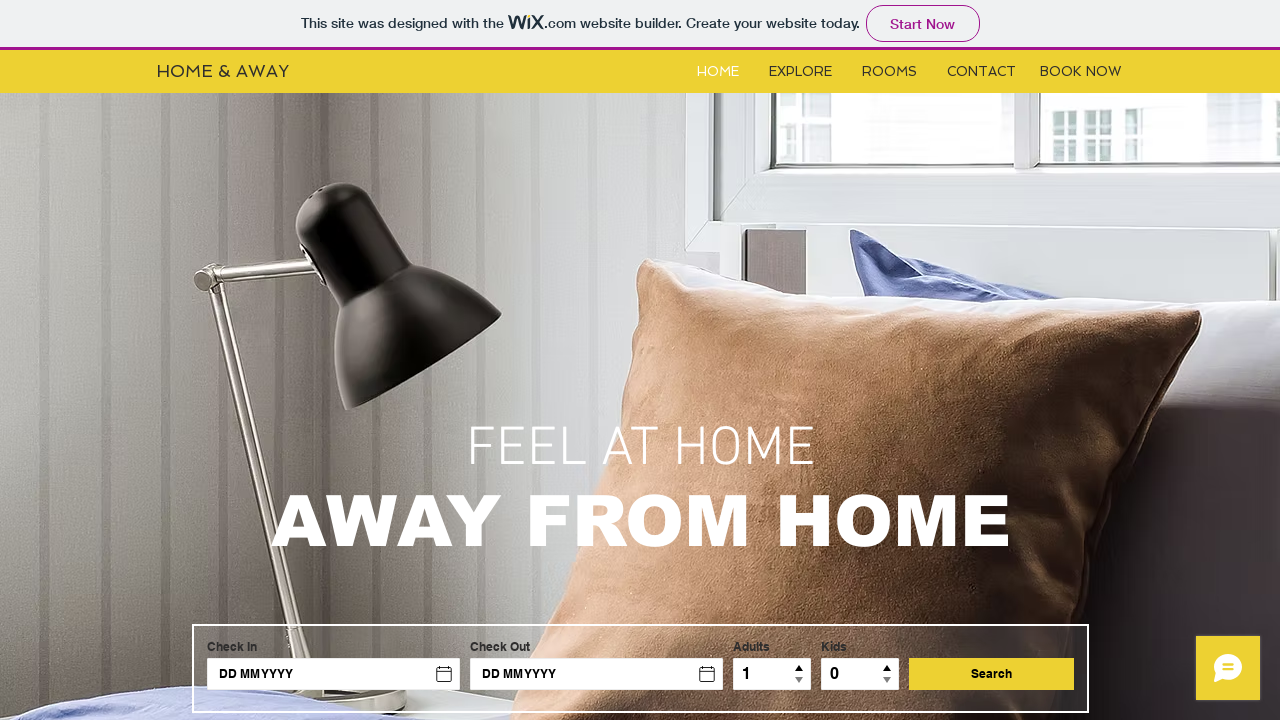